Tests the WIPO Madrid System fee calculator by selecting language, country of origin, number of classes, color option, and designation countries, then submitting the form to calculate fees.

Starting URL: https://madrid.wipo.int/feecalcapp/home.xhtml

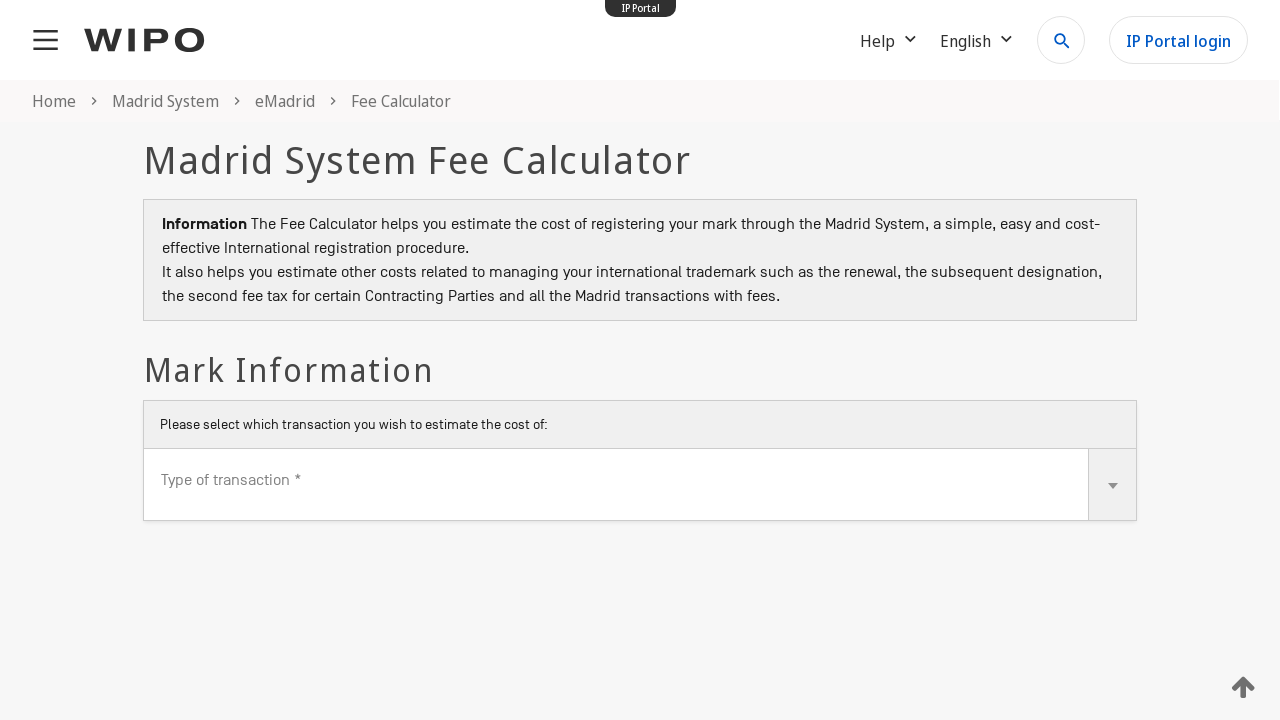

Language selector loaded
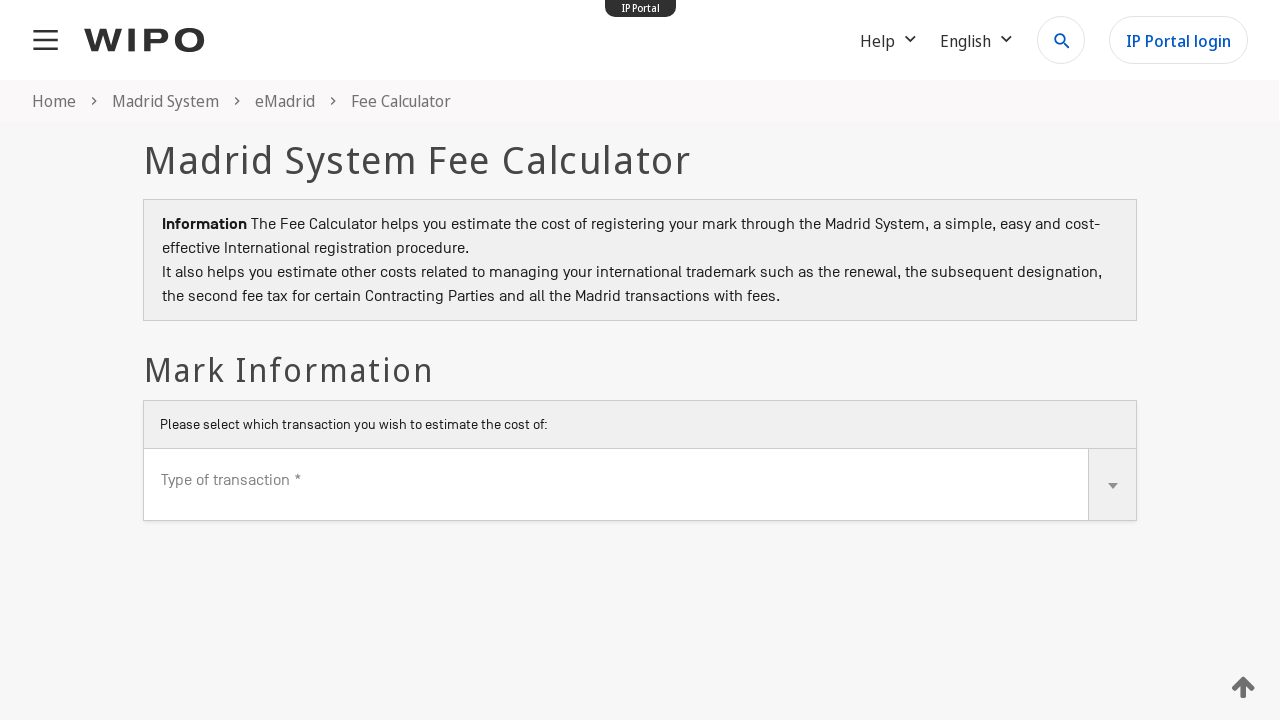

Set language to English
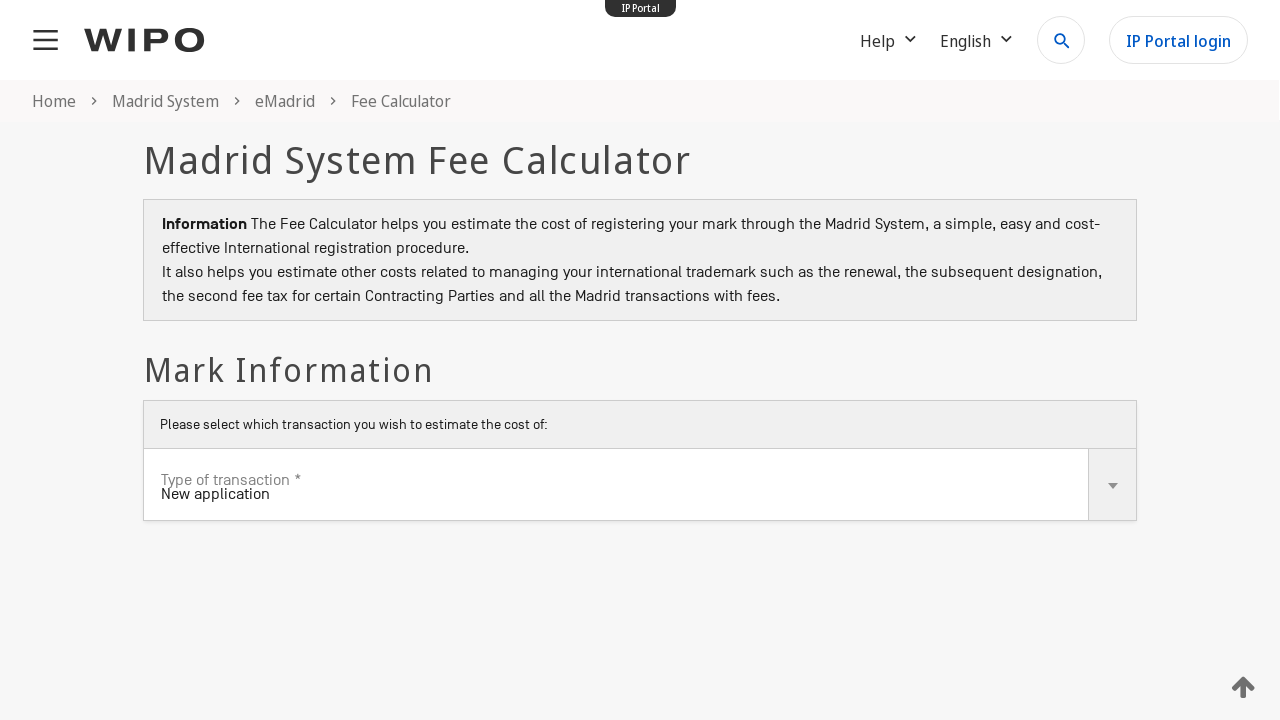

Country of origin selector loaded
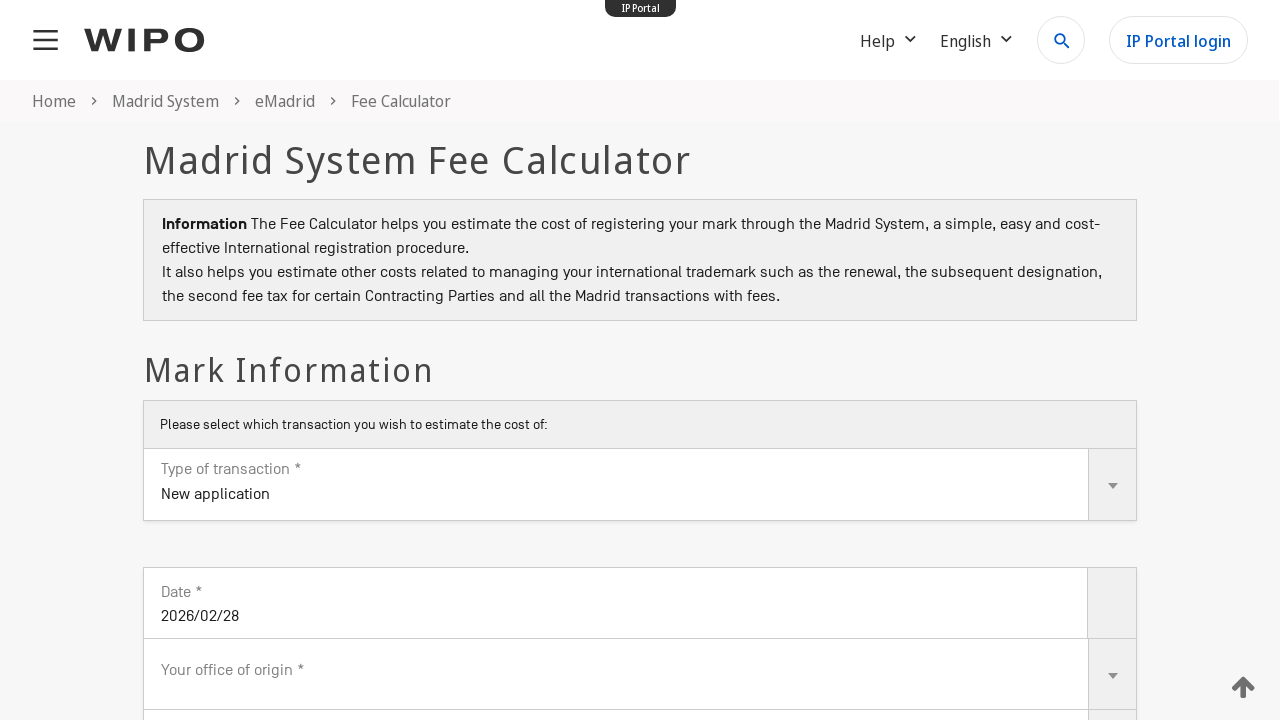

Set country of origin to Russia
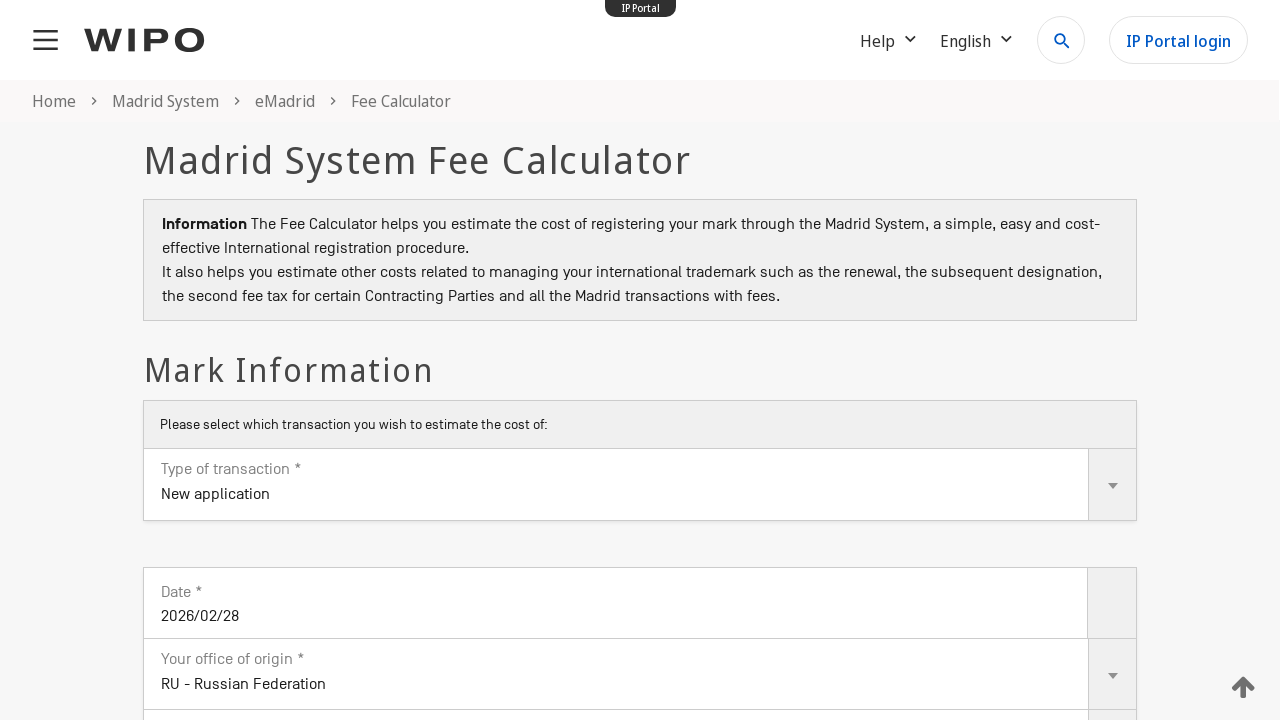

Waited 1 second for country change to process
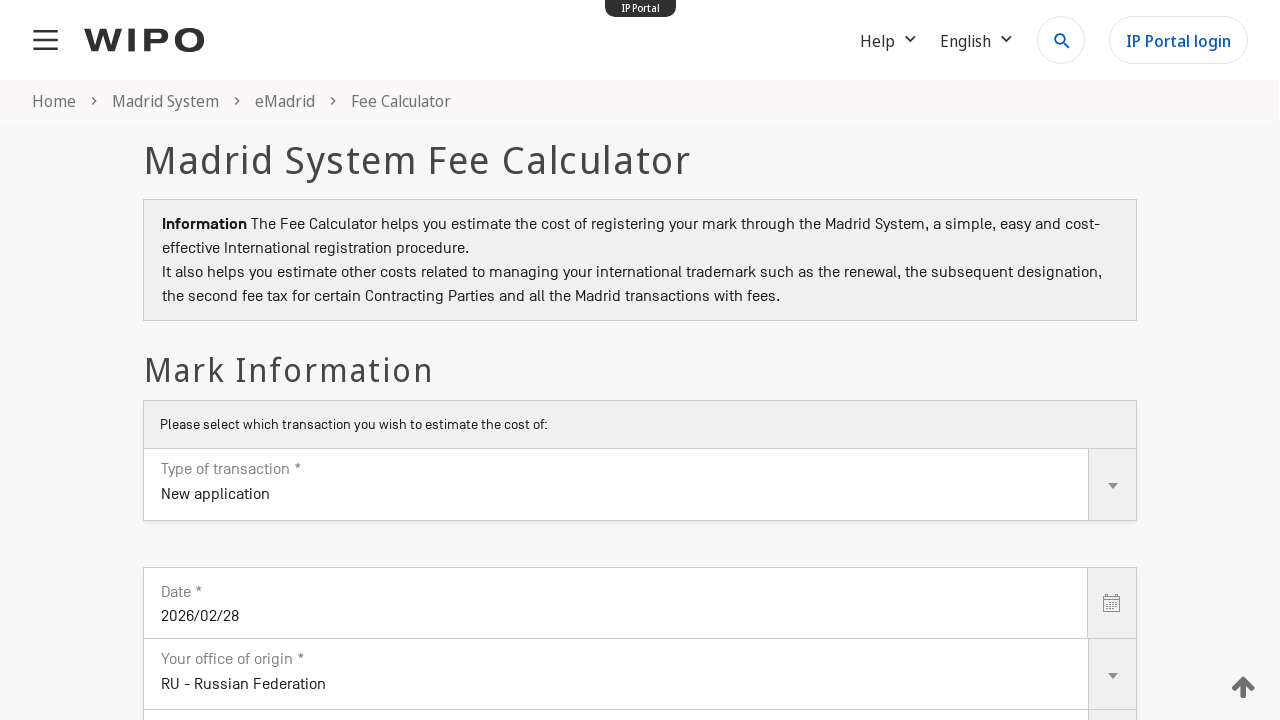

Set number of classes to 3
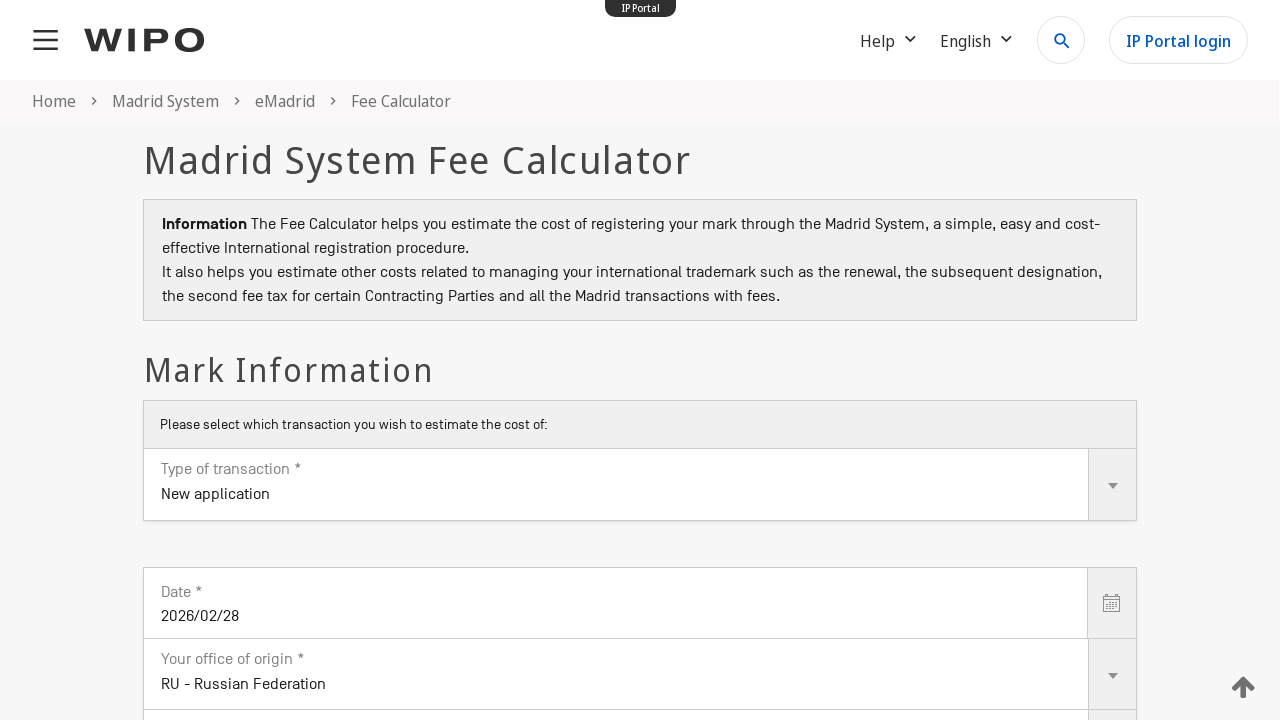

Waited 2 seconds for class change to process
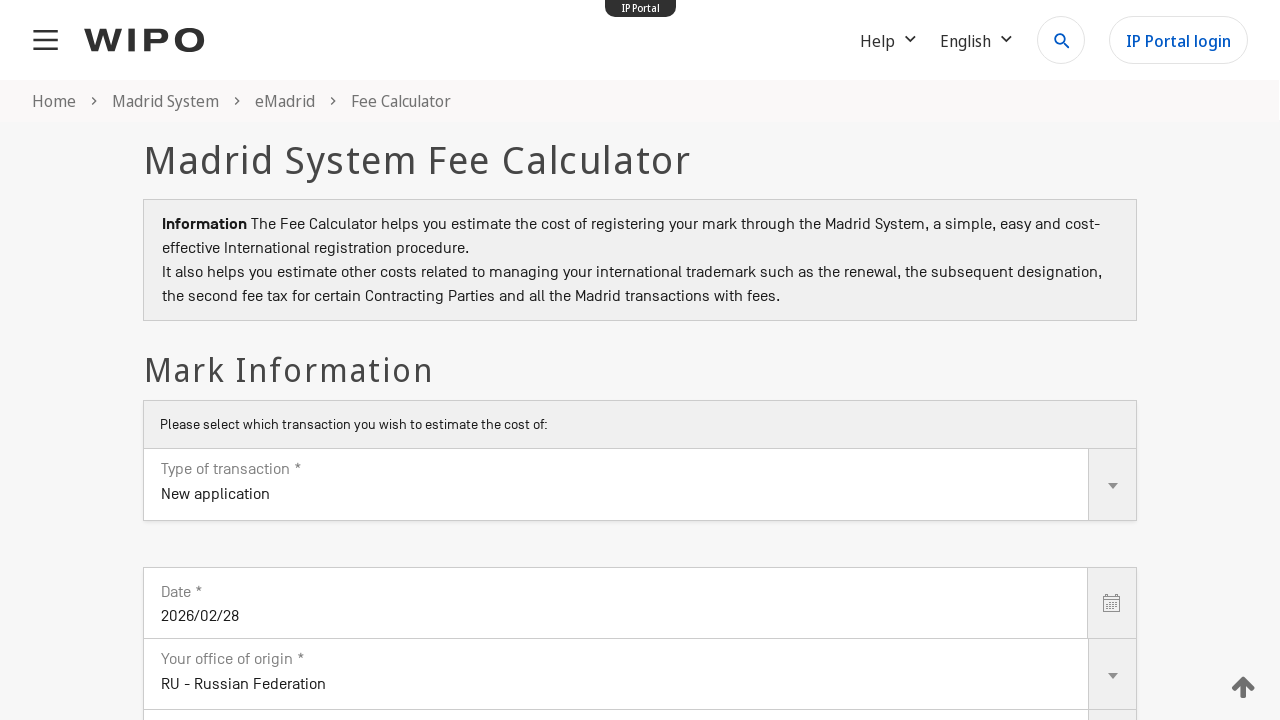

Color checkbox selector loaded
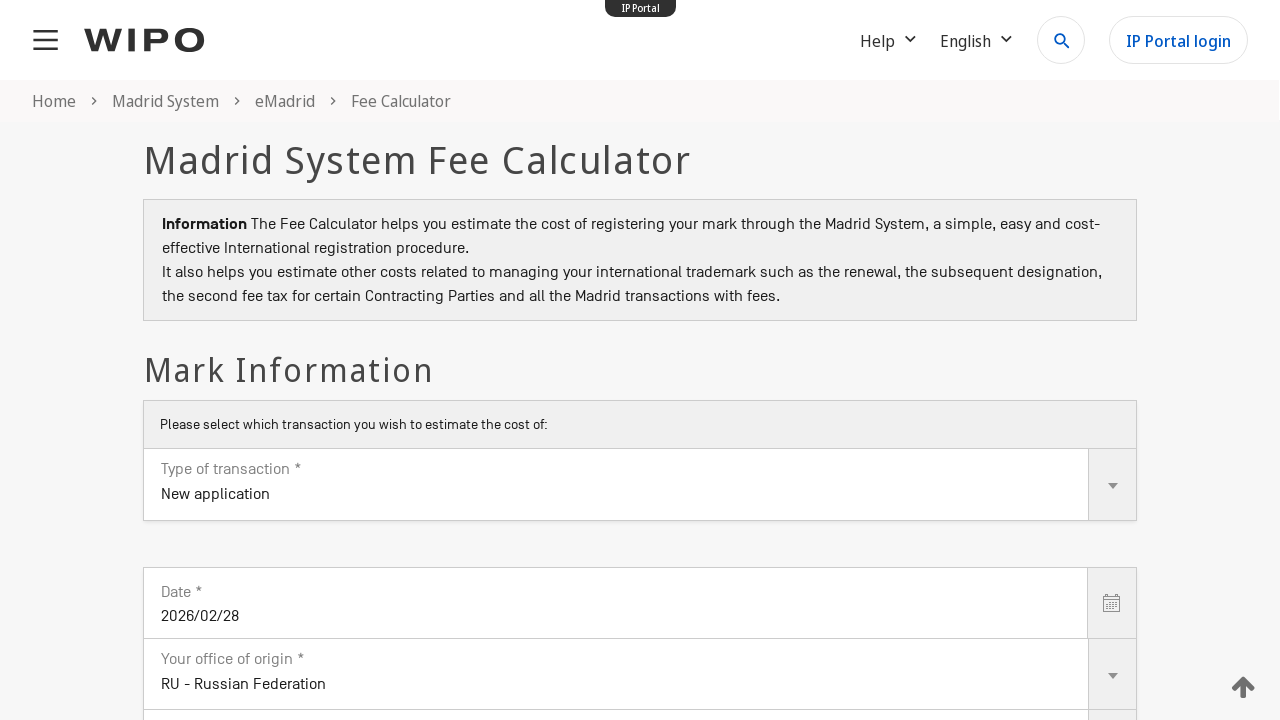

Clicked color checkbox at (168, 360) on #feeForm\:j_idt263\:input
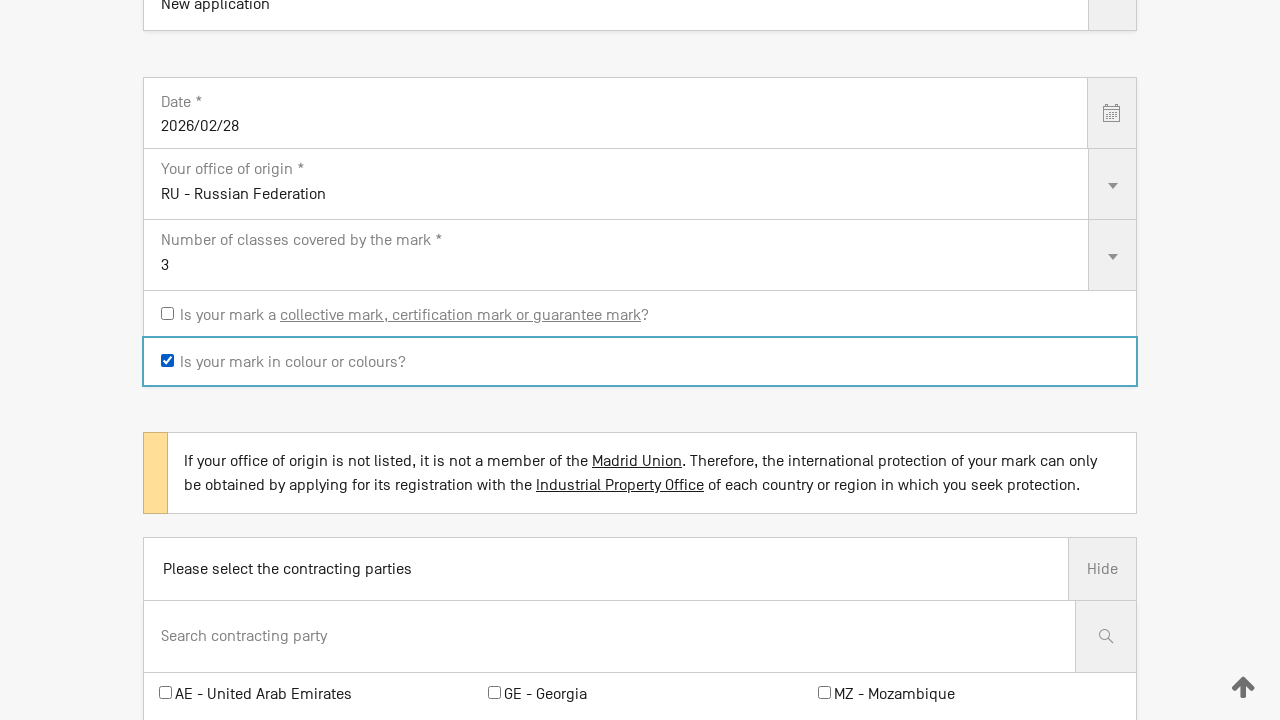

Waited 3 seconds for color option to apply
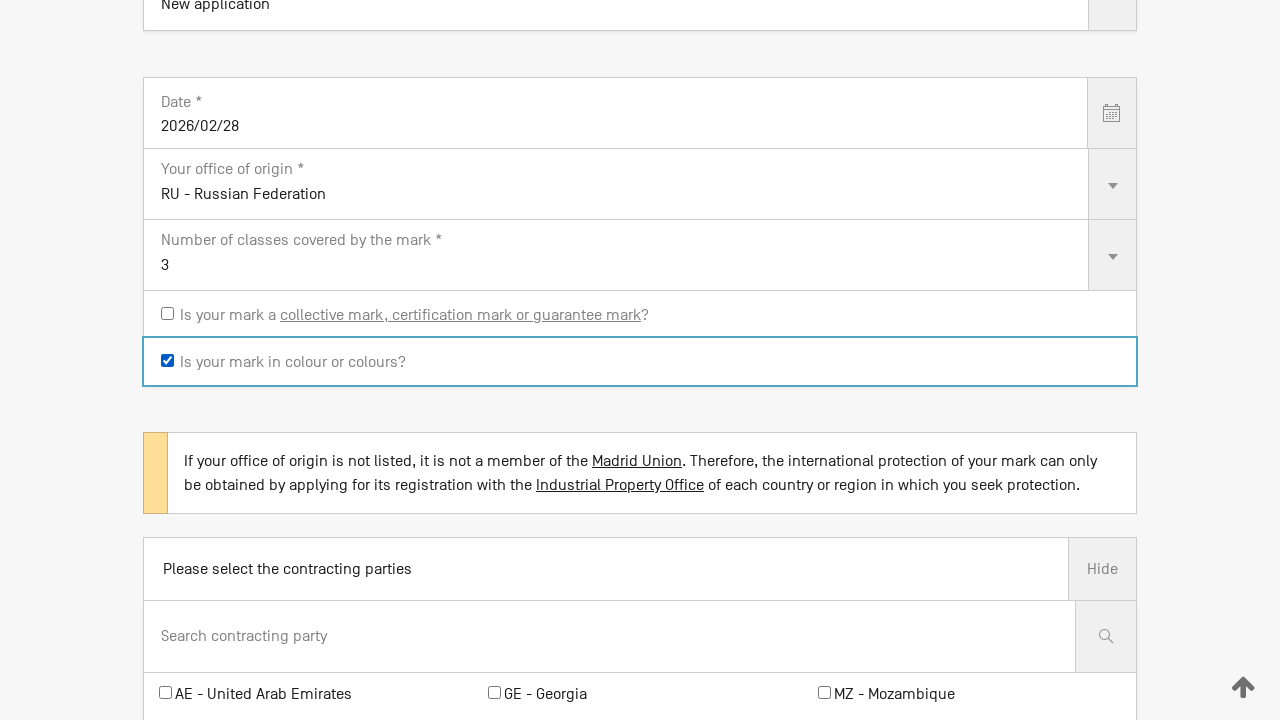

Added data-code attributes to country checkboxes
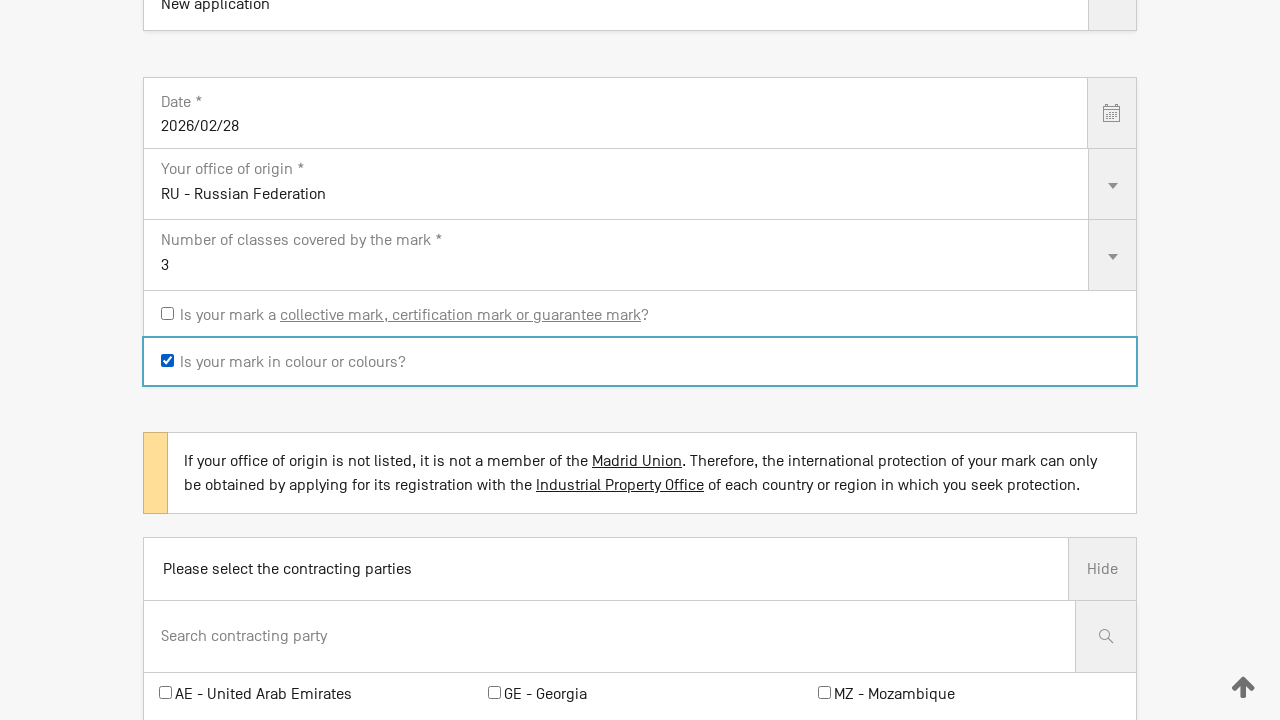

Selected Germany as designation country at (166, 361) on input[data-code='DE']
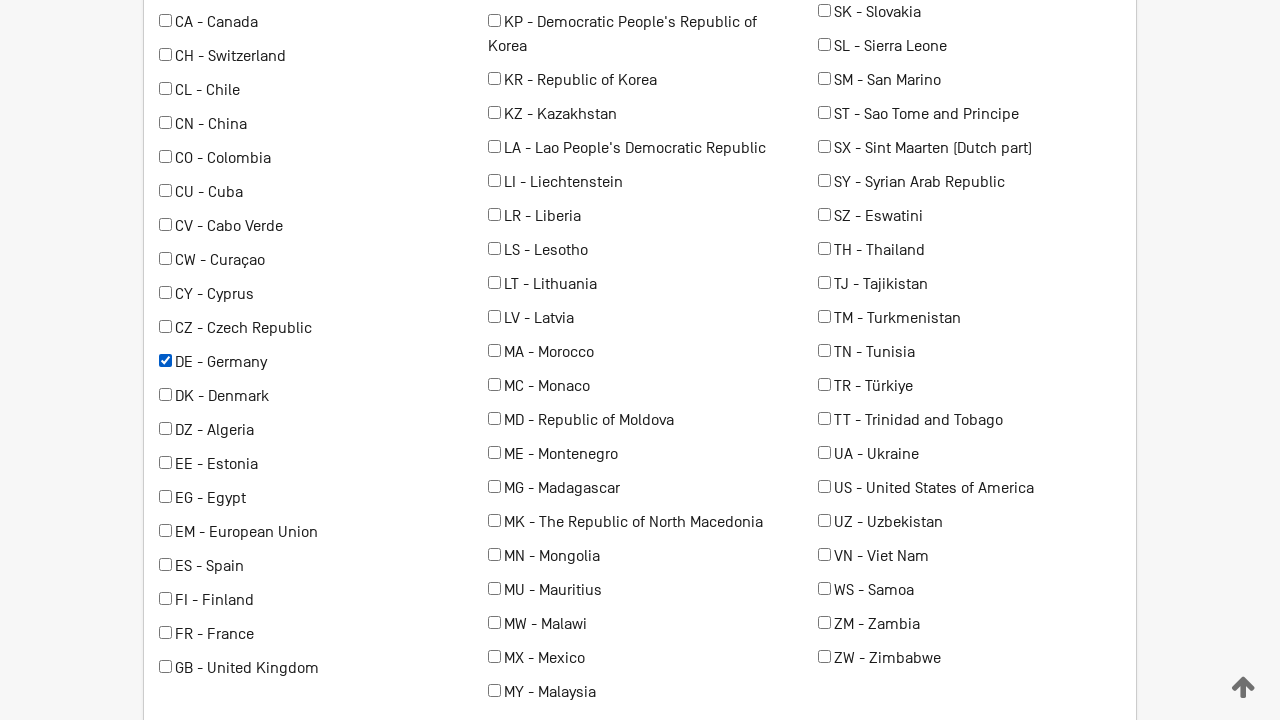

Waited 2 seconds for Germany selection to process
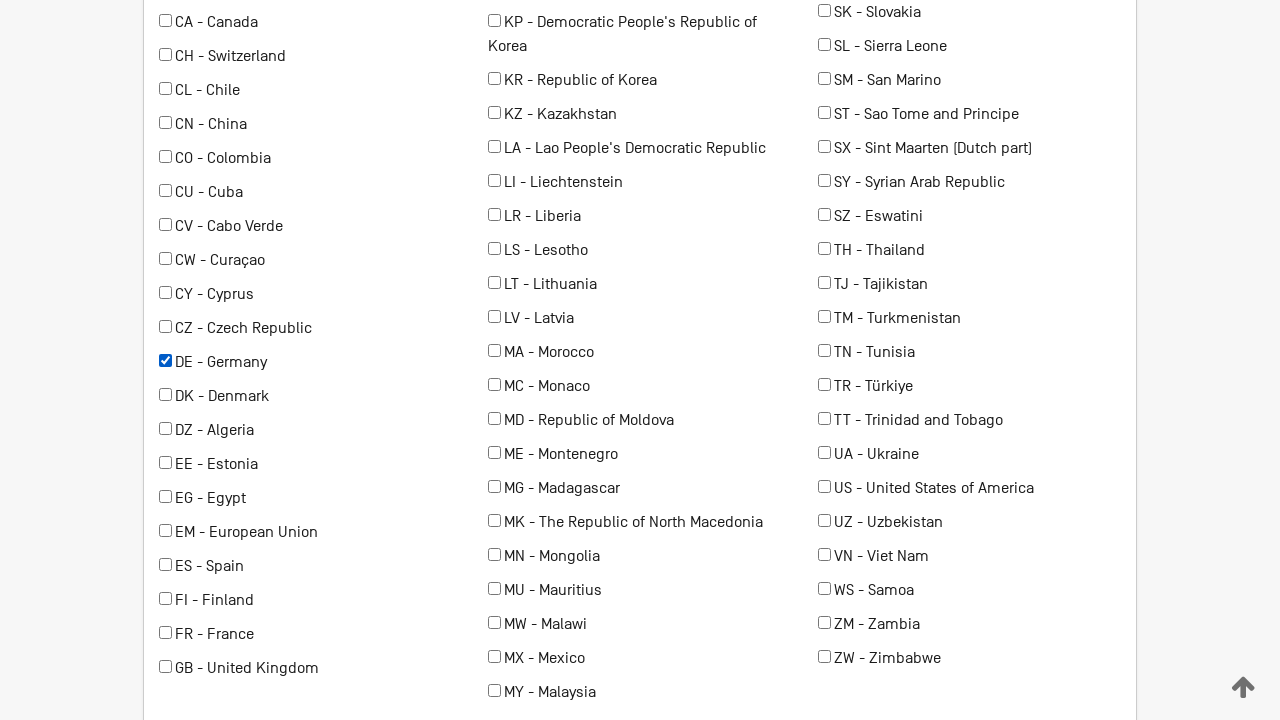

Re-added data-code attributes to country checkboxes after page update
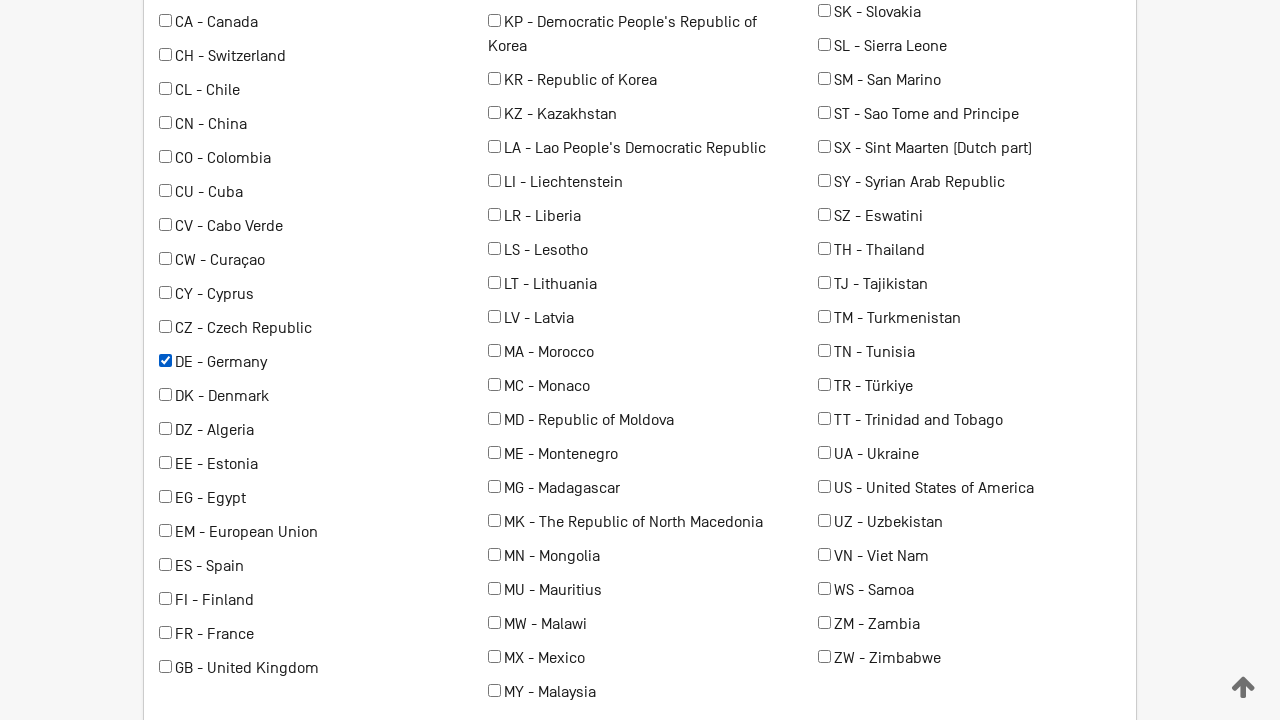

Selected France as designation country at (166, 633) on input[data-code='FR']
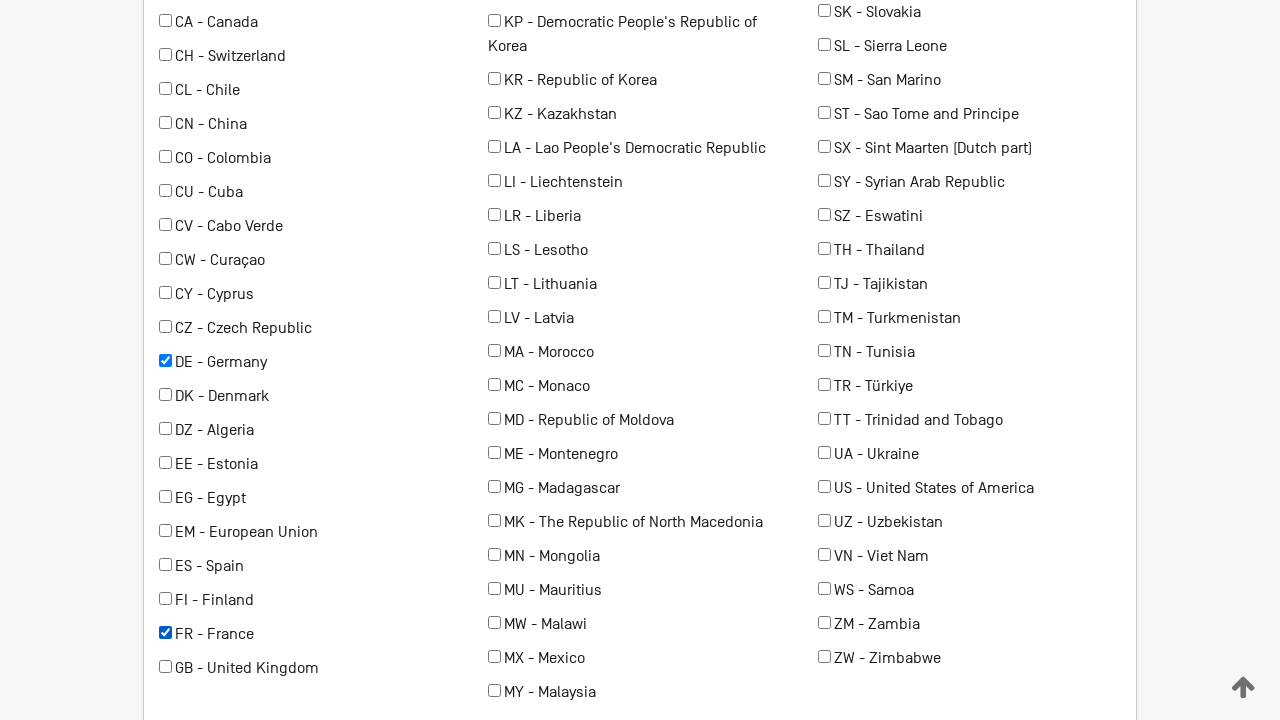

Waited 2 seconds for France selection to process
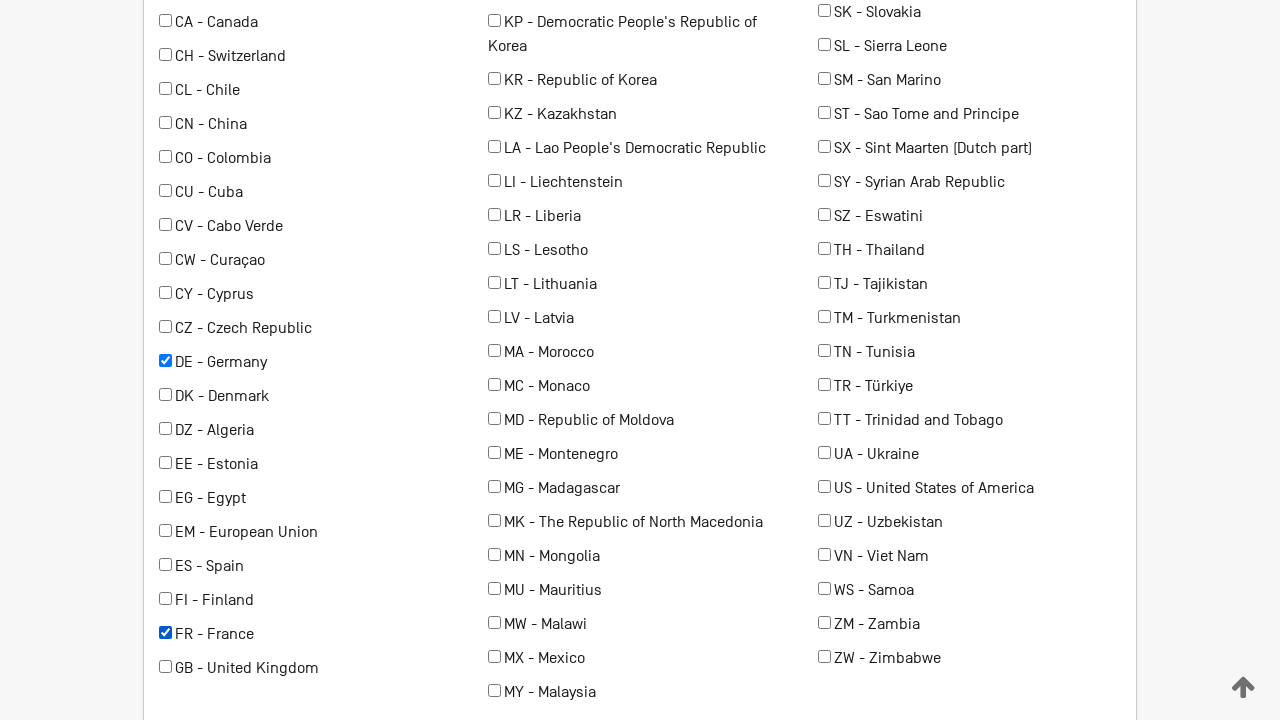

Clicked calculate button to compute fees
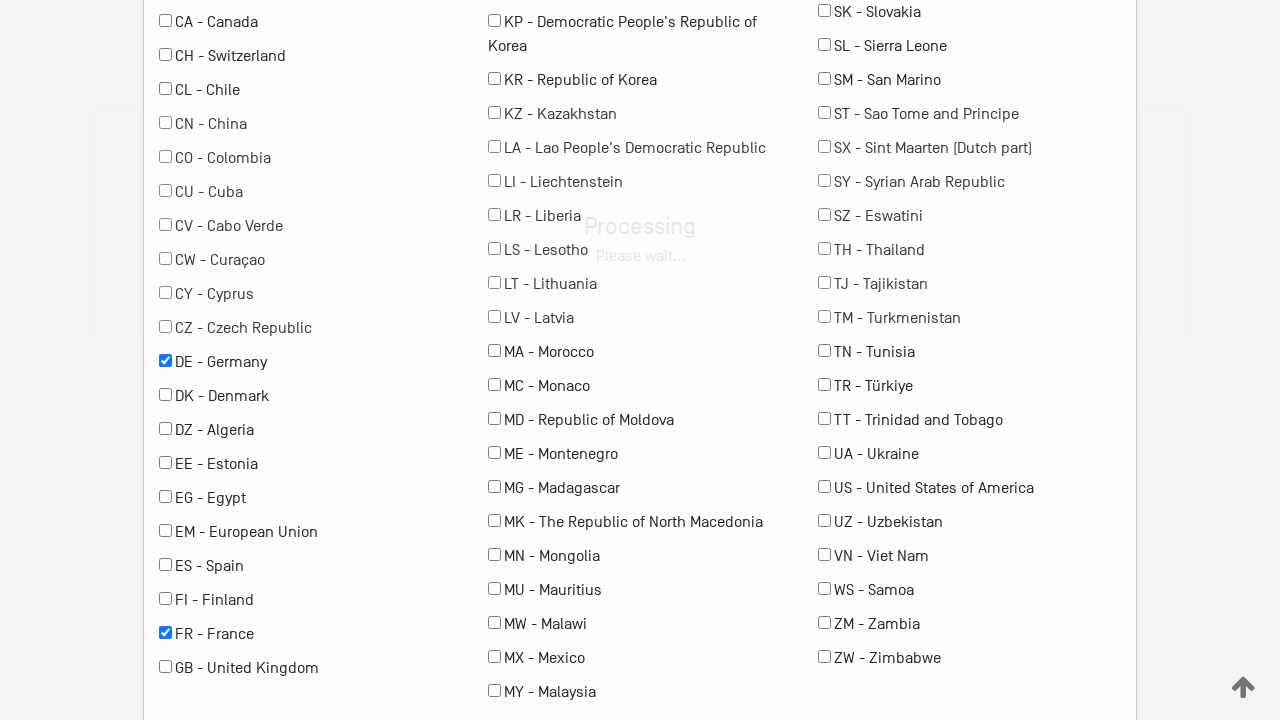

Fee calculation results loaded
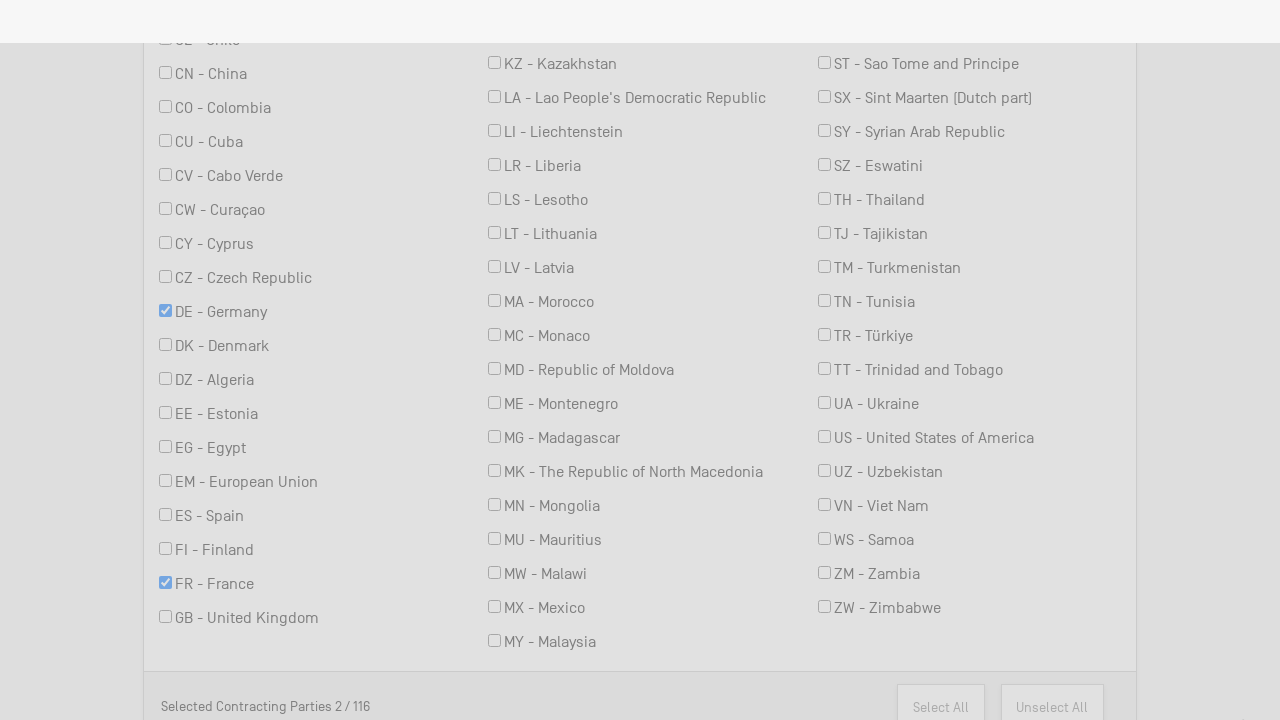

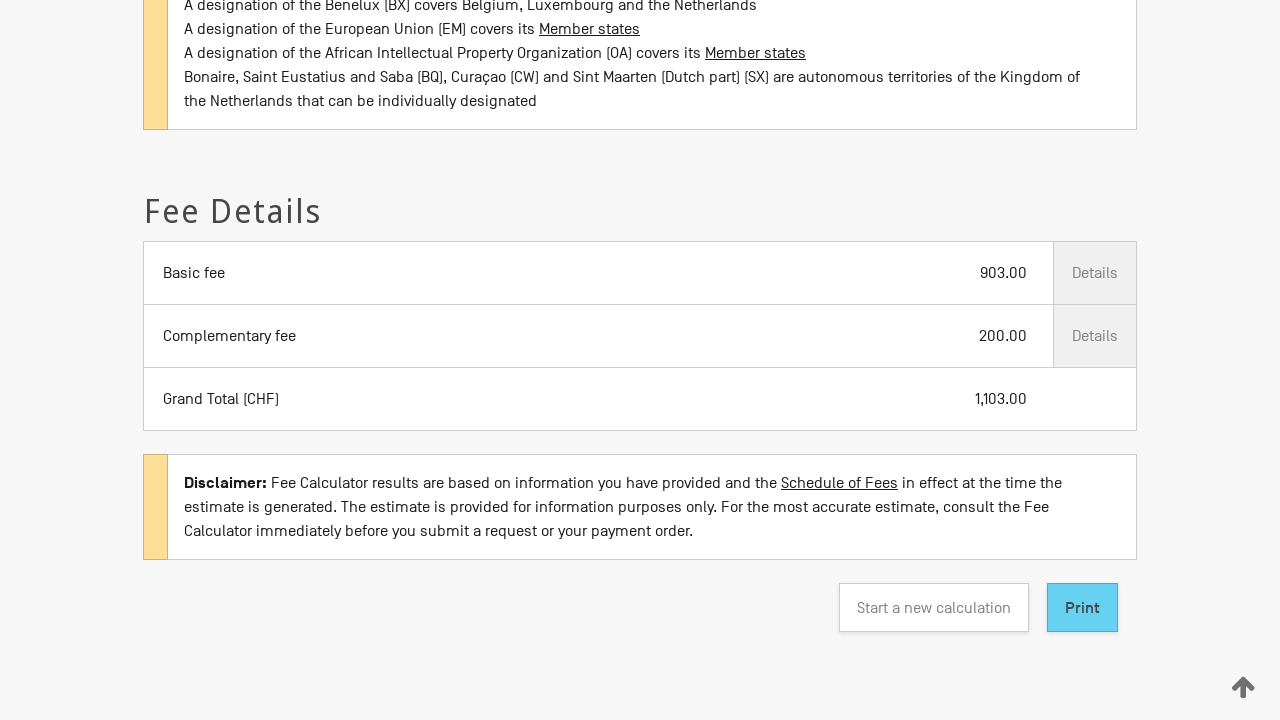